Tests JavaScript alert popup with textbox functionality by triggering an alert, entering text into the prompt, and accepting it

Starting URL: https://demo.automationtesting.in/Alerts.html

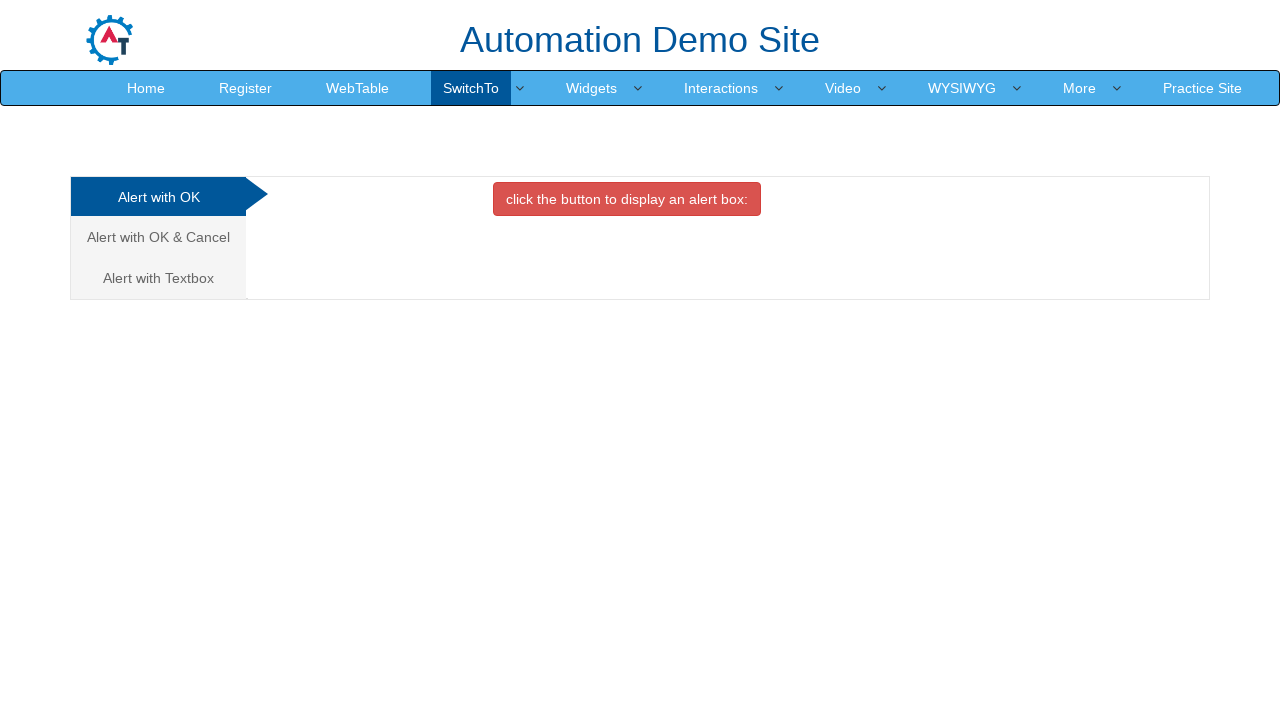

Clicked on 'Alert with Textbox' tab at (158, 278) on xpath=//a[text()='Alert with Textbox ']
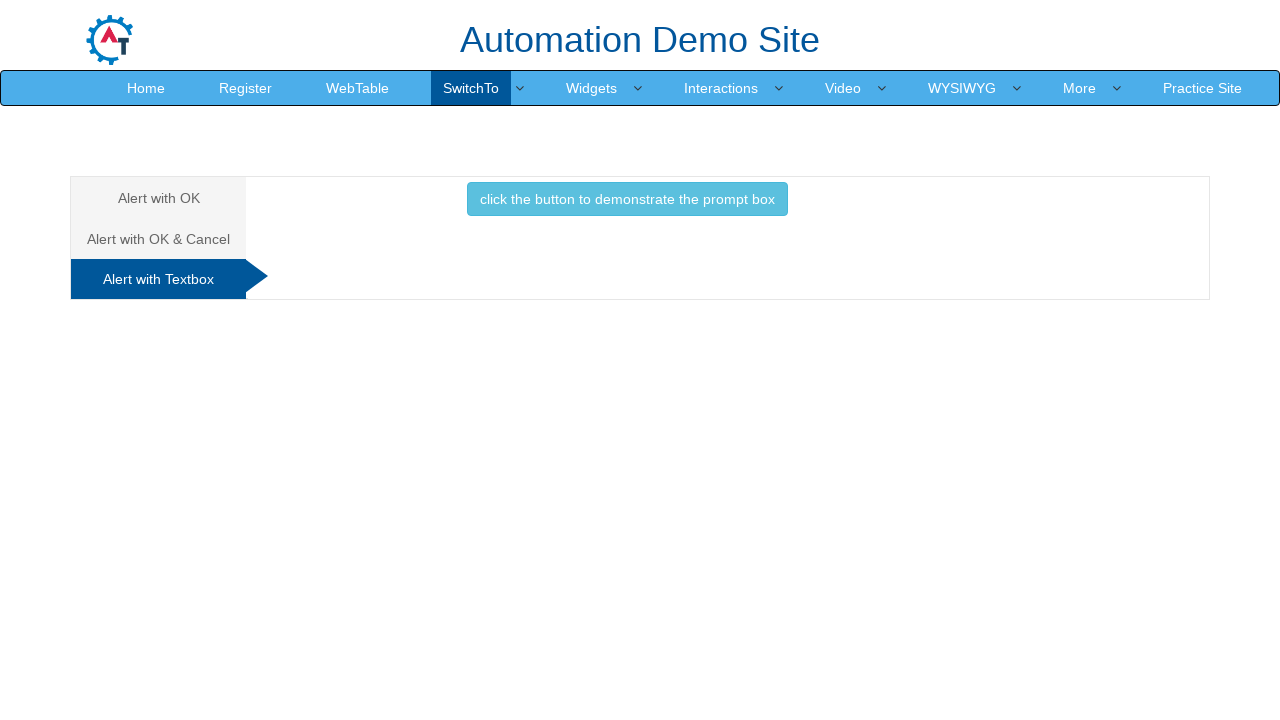

Clicked button to trigger alert with textbox at (627, 199) on button.btn.btn-info
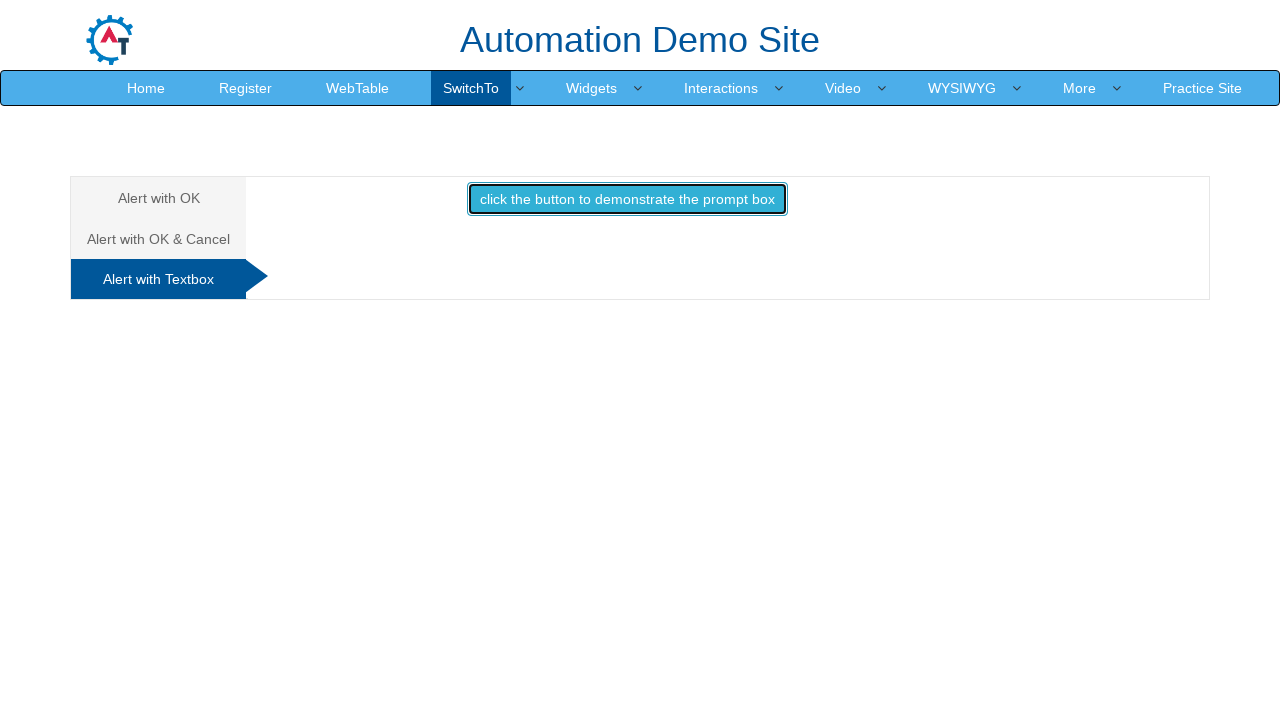

Set up dialog handler to accept prompt with text 'Hii Welcome'
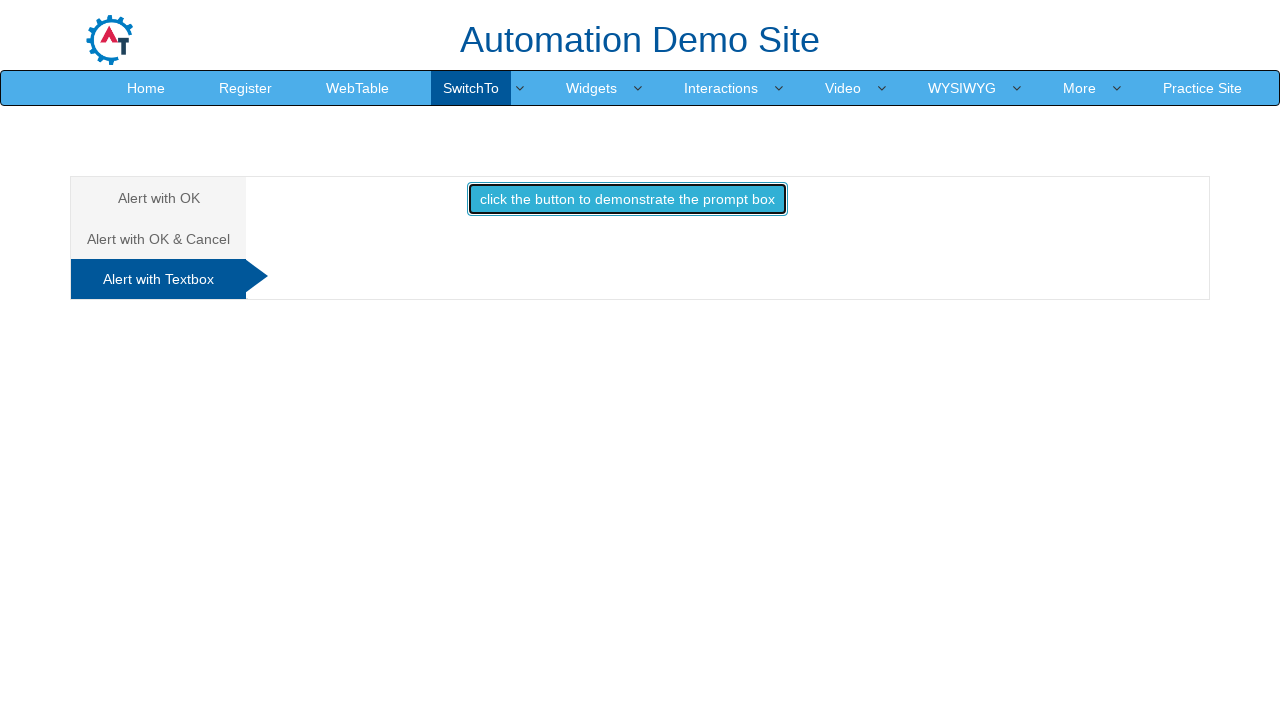

Re-clicked button to trigger alert dialog after handler setup at (627, 199) on button.btn.btn-info
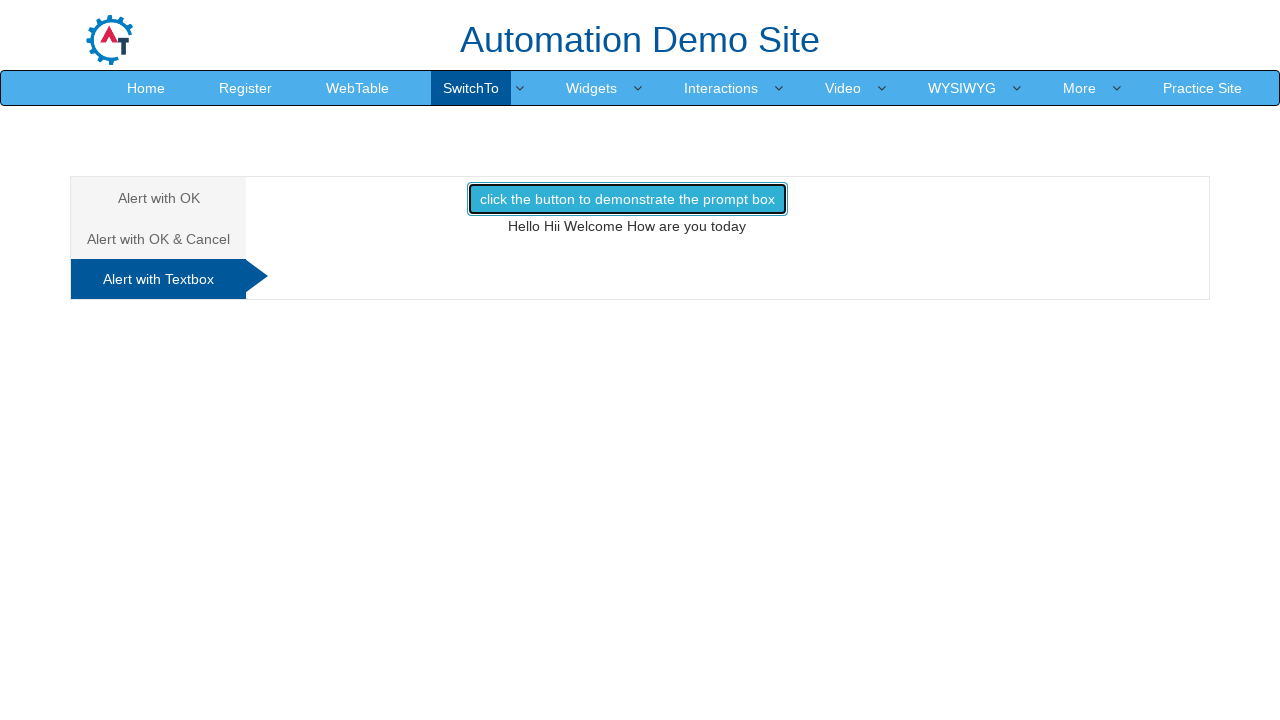

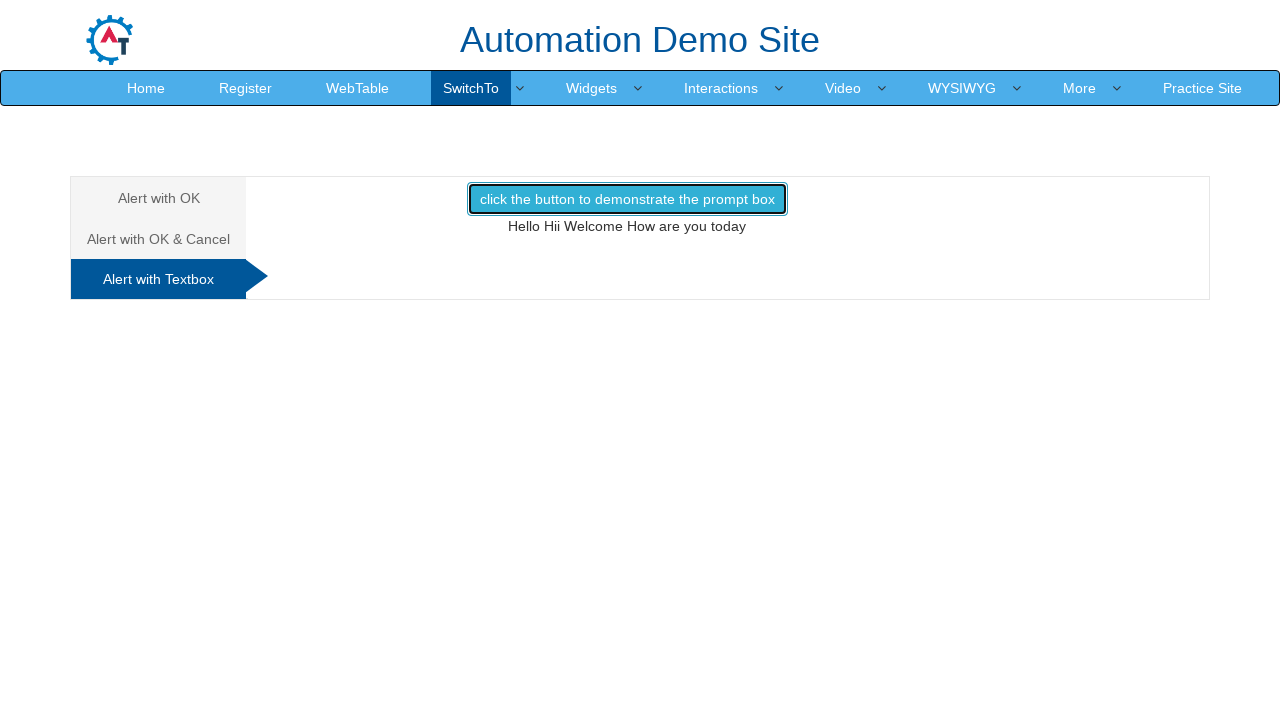